Tests dynamic loading where an element is hidden on the page initially, clicks a start button, waits for content to appear, and verifies the displayed text.

Starting URL: http://the-internet.herokuapp.com/dynamic_loading/1

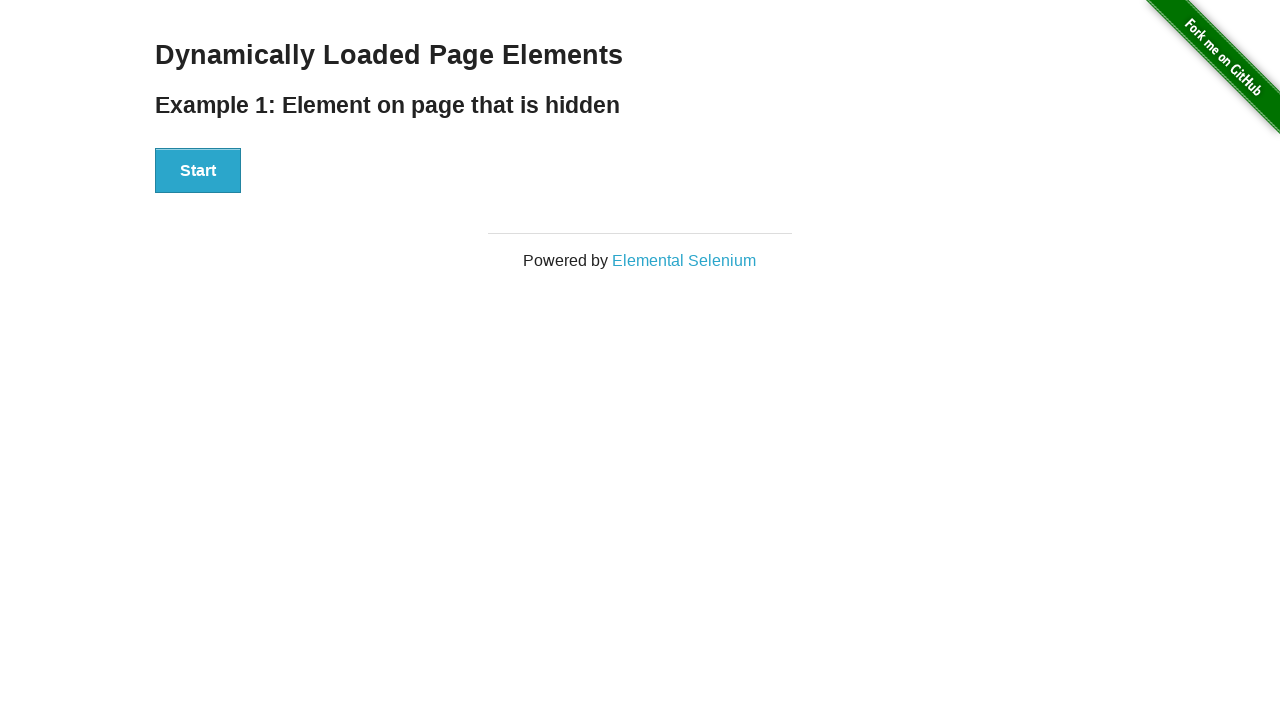

Clicked the start button to begin dynamic loading at (198, 171) on #start button
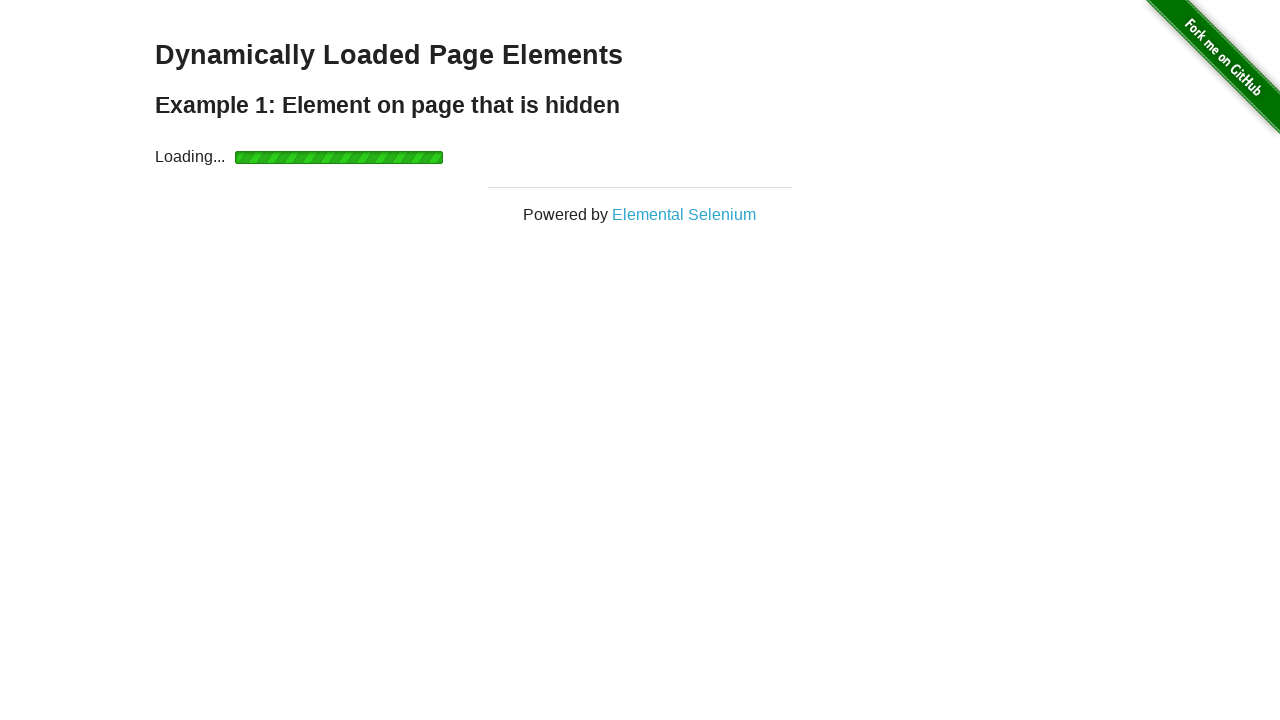

Waited for the finish element to become visible
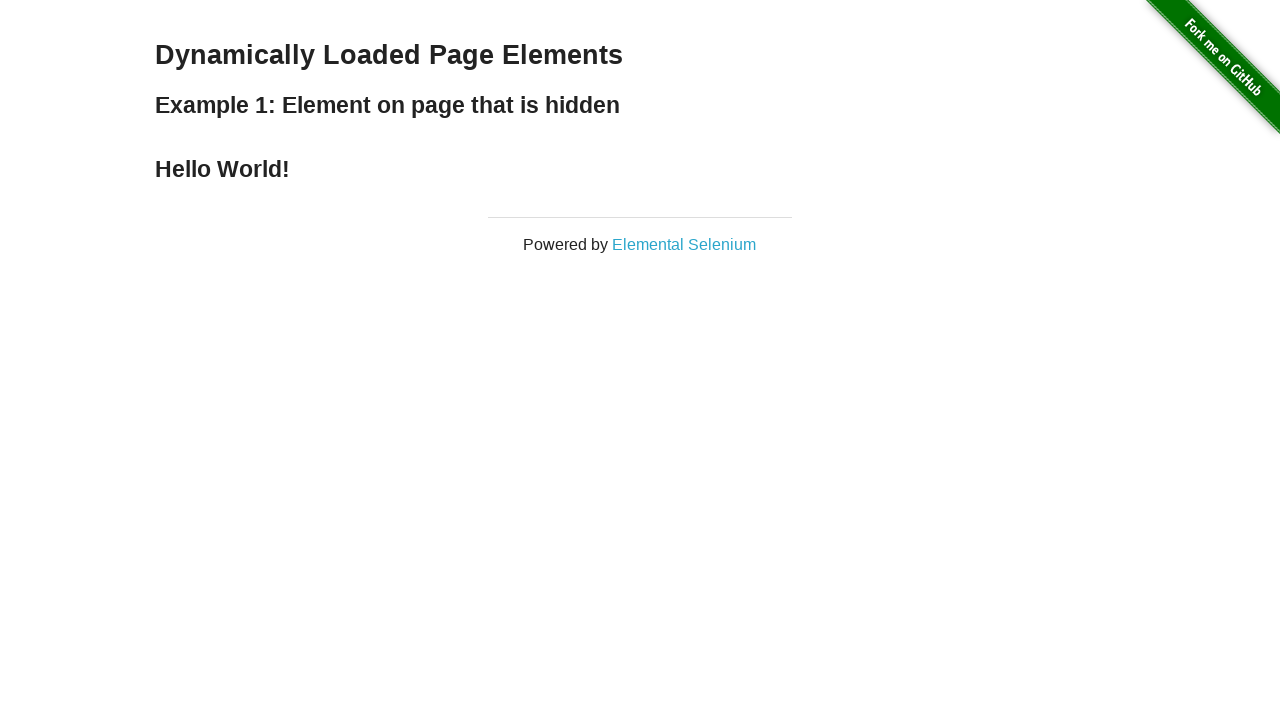

Verified the displayed text is 'Hello World!'
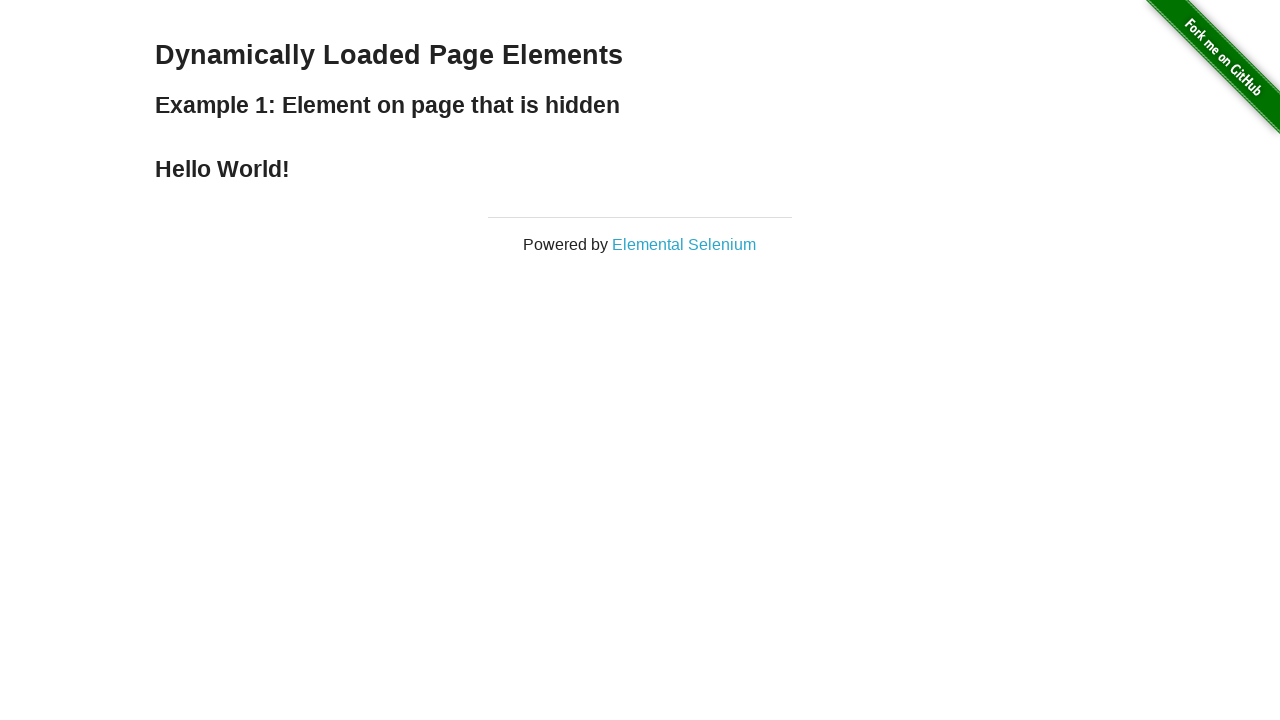

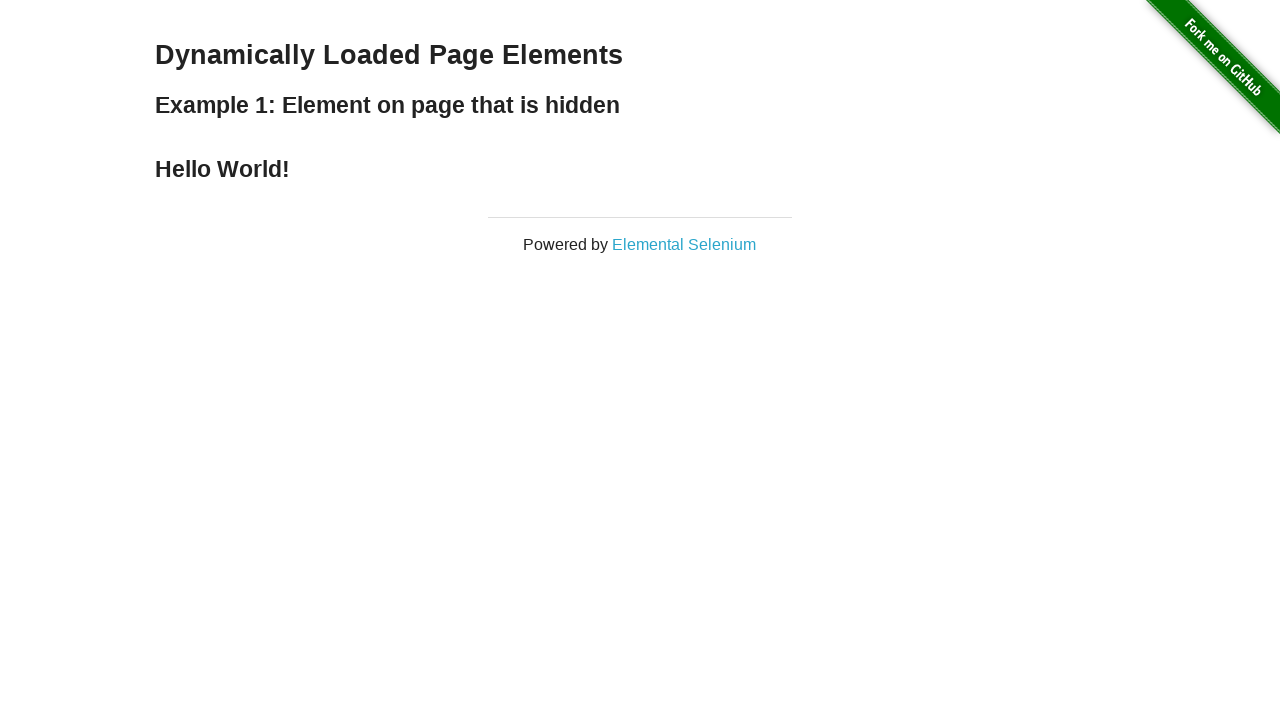